Opens the Flipkart e-commerce website homepage and maximizes the browser window

Starting URL: https://www.flipkart.com/

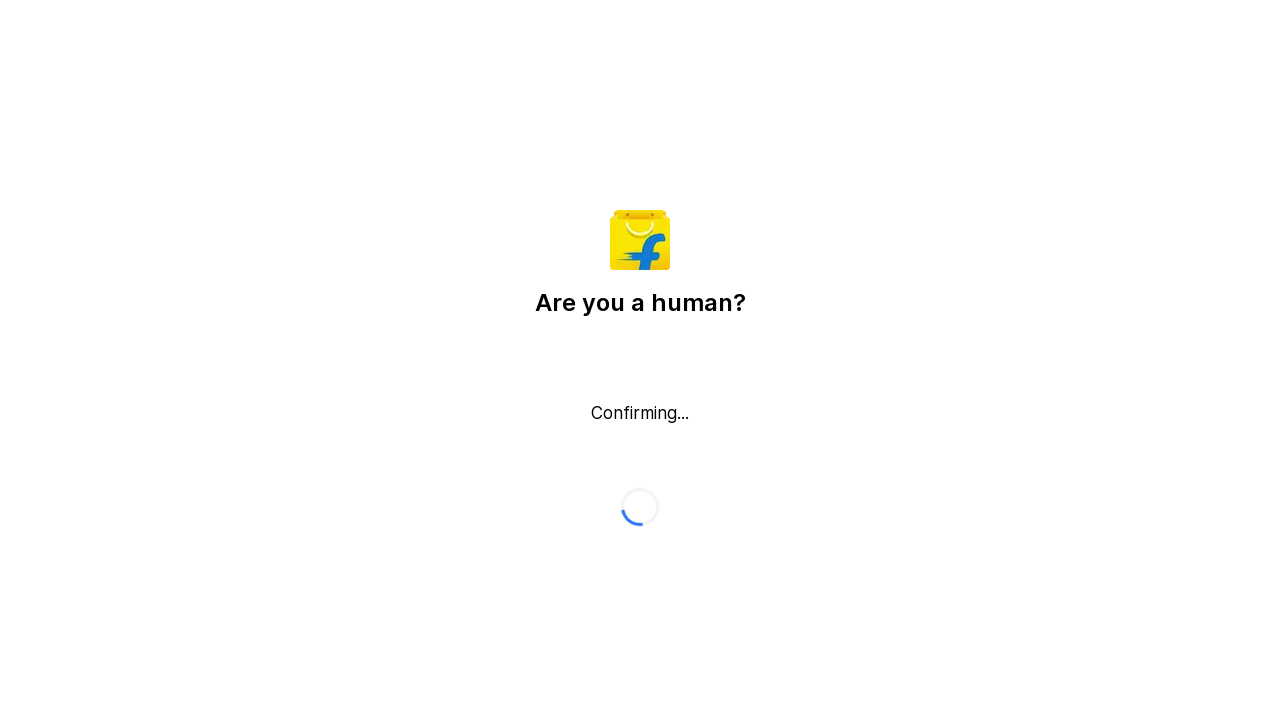

Navigated to Flipkart homepage
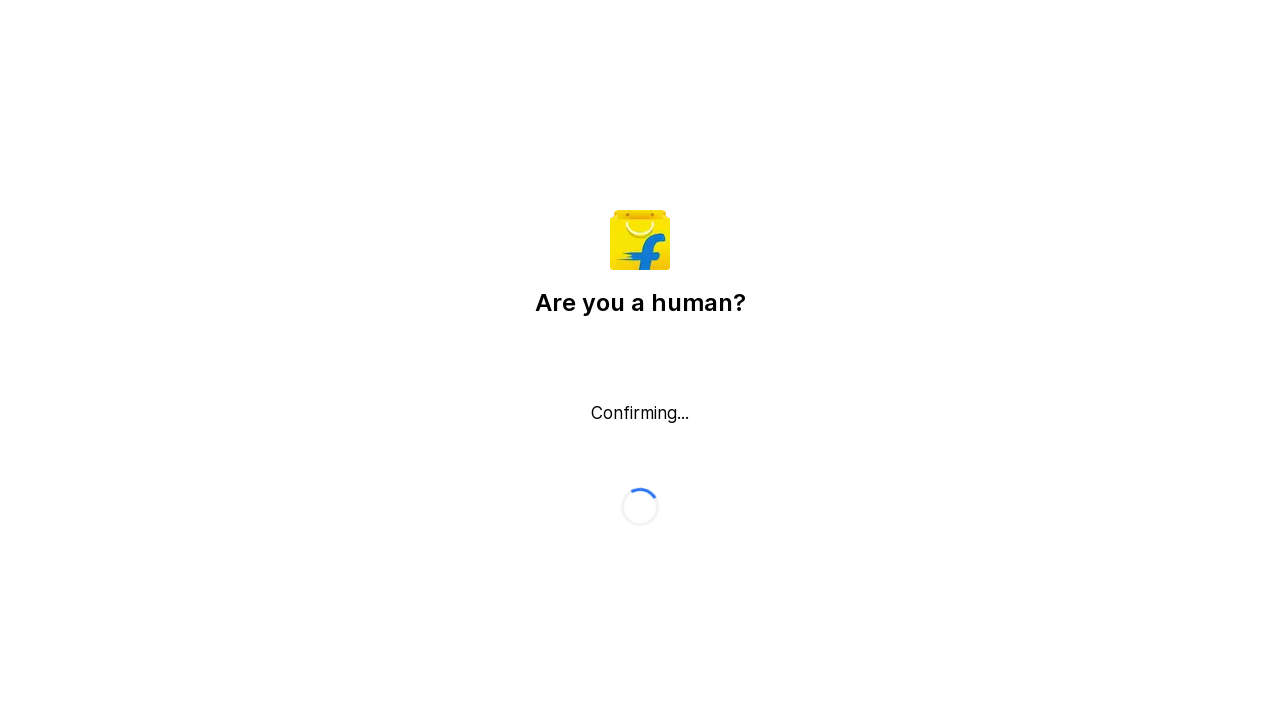

Set viewport to 1920x1080 (maximized window)
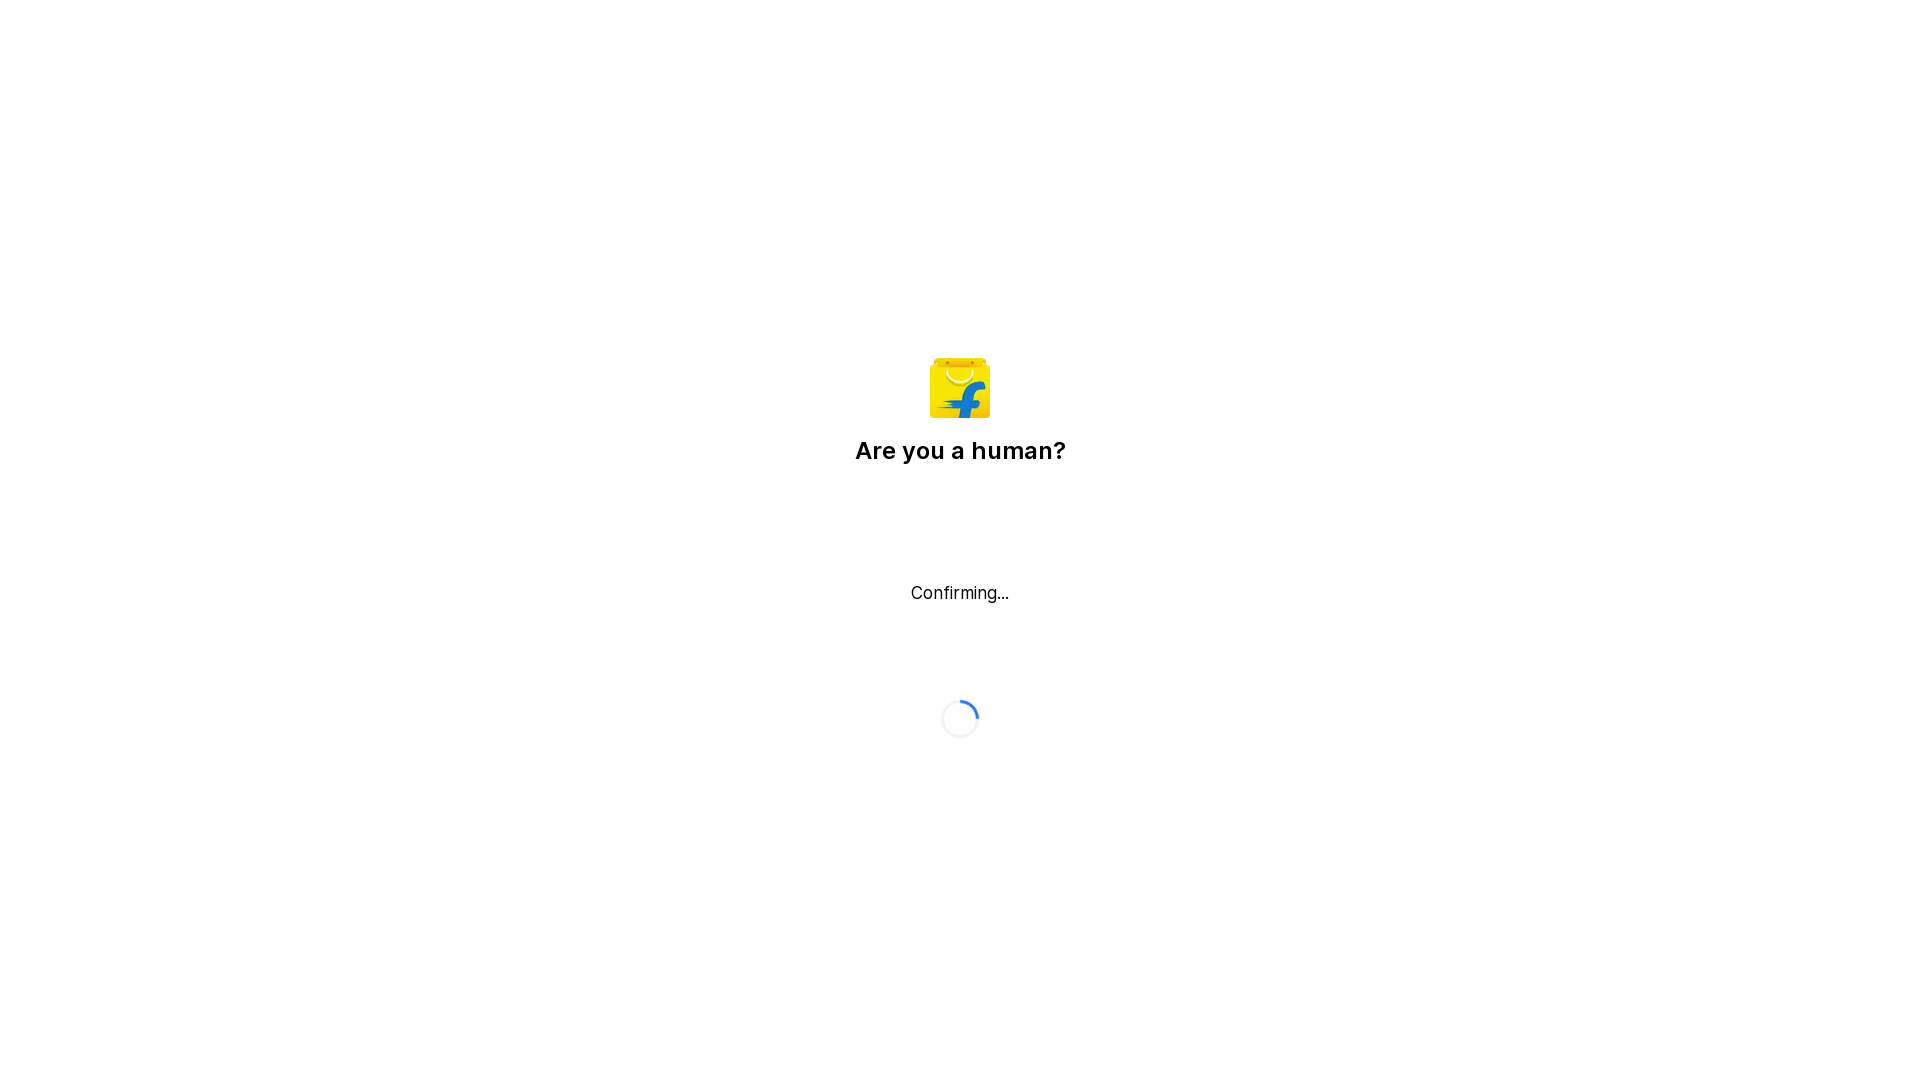

Flipkart homepage fully loaded
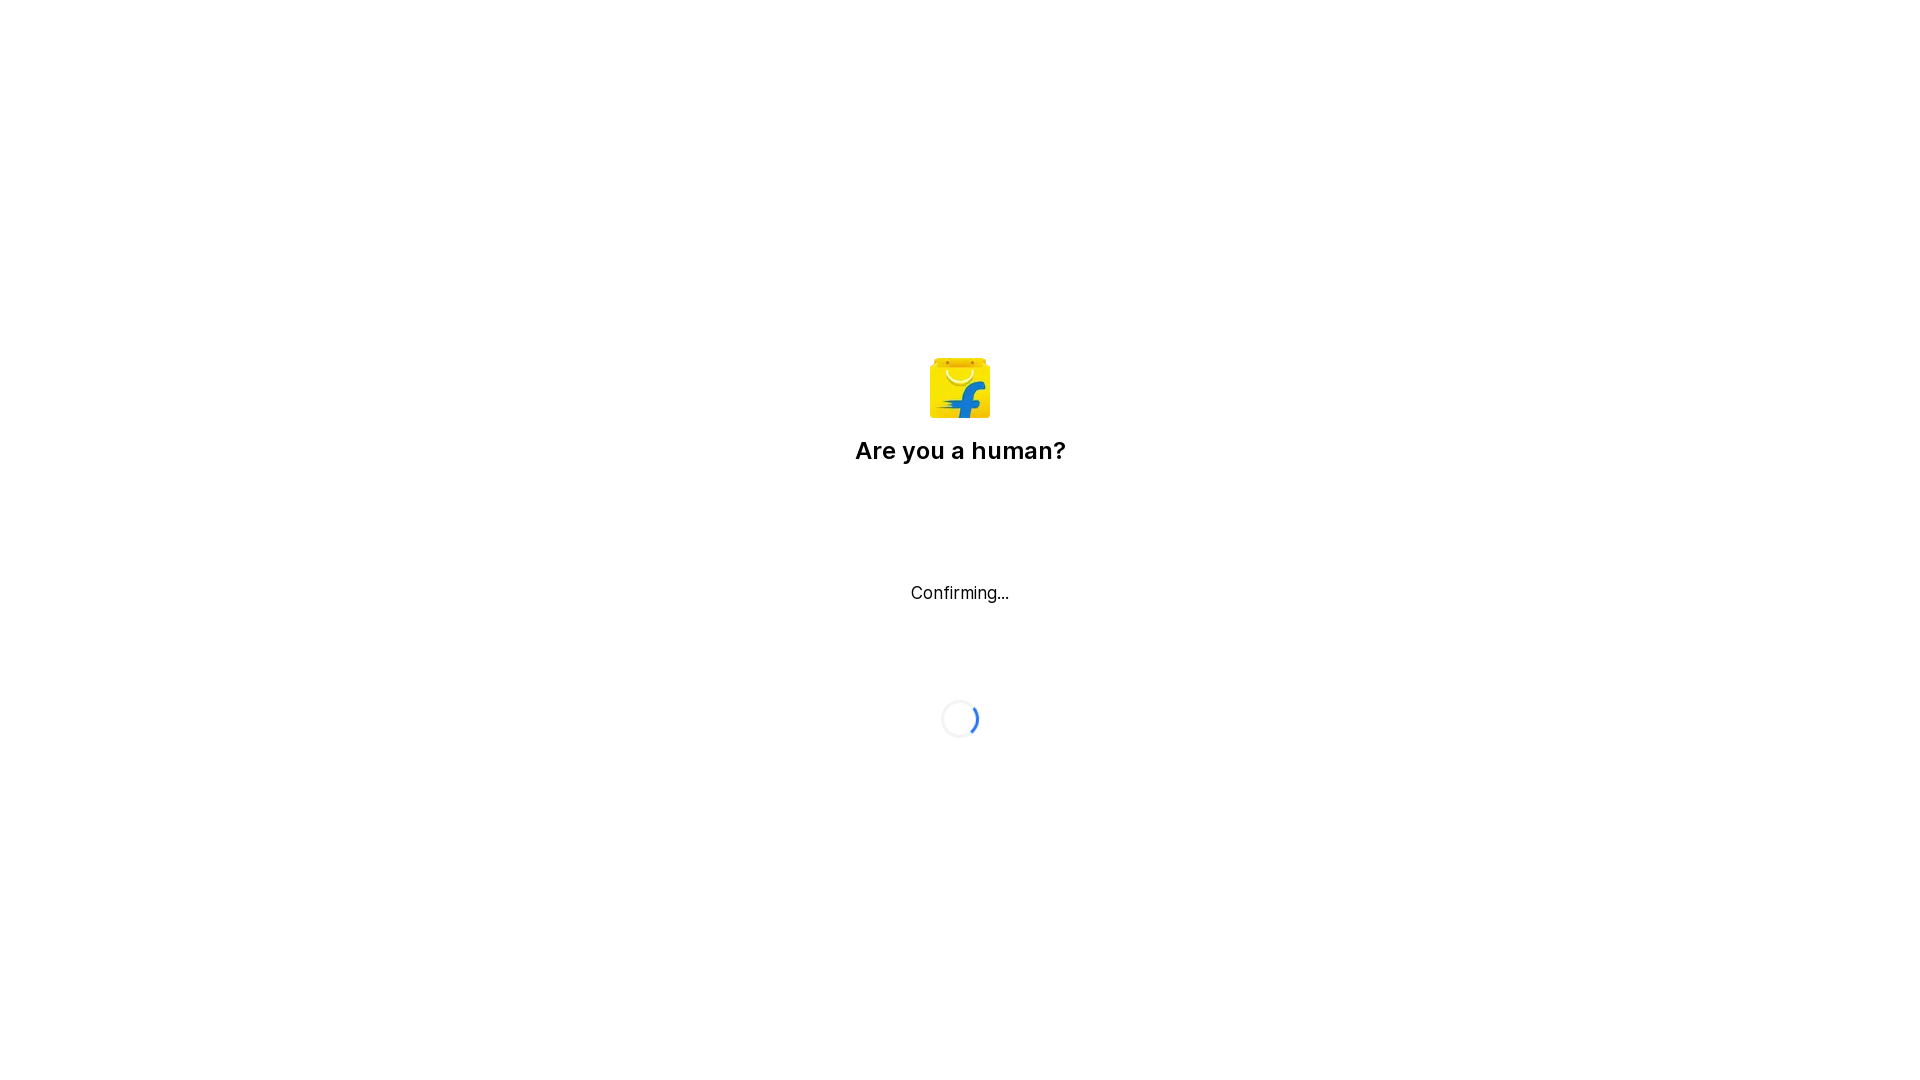

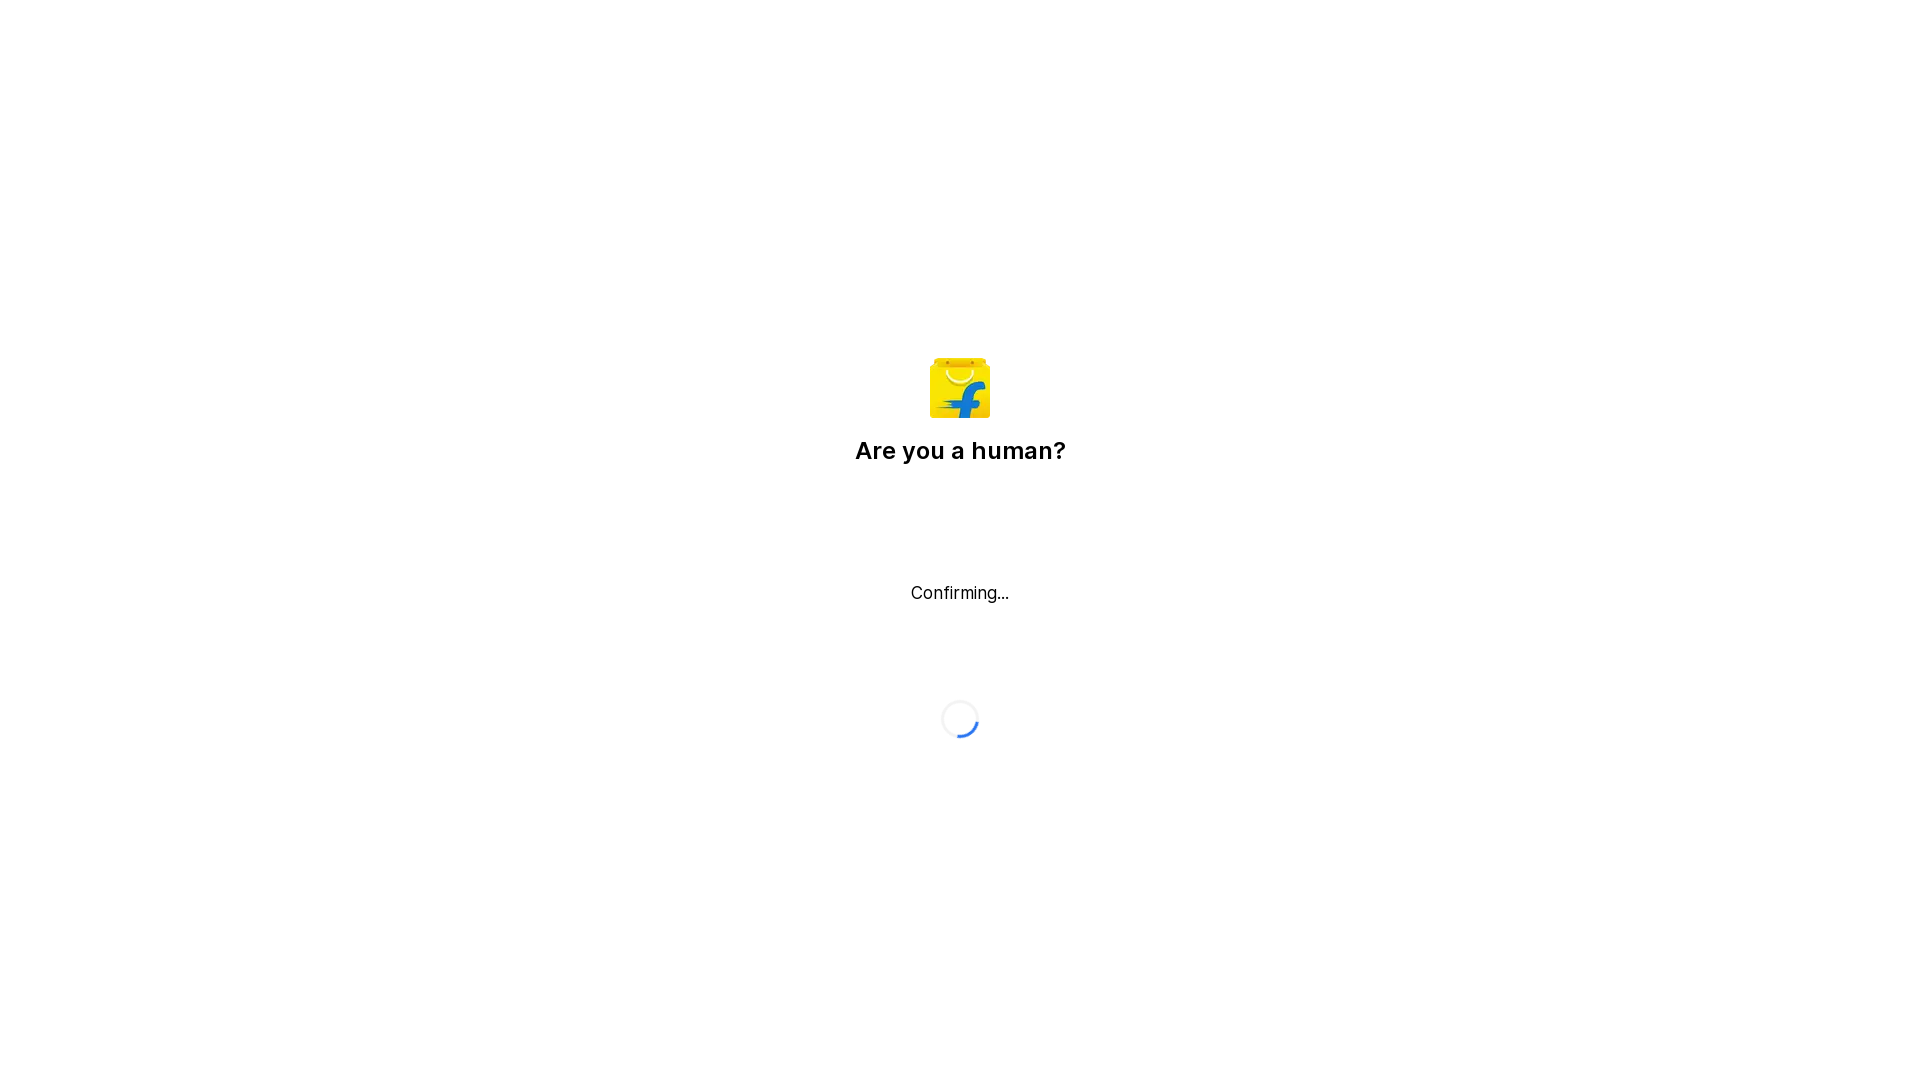